Navigates to Flipkart homepage and verifies the current URL matches the expected URL to confirm the welcome page is loaded correctly.

Starting URL: https://www.flipkart.com

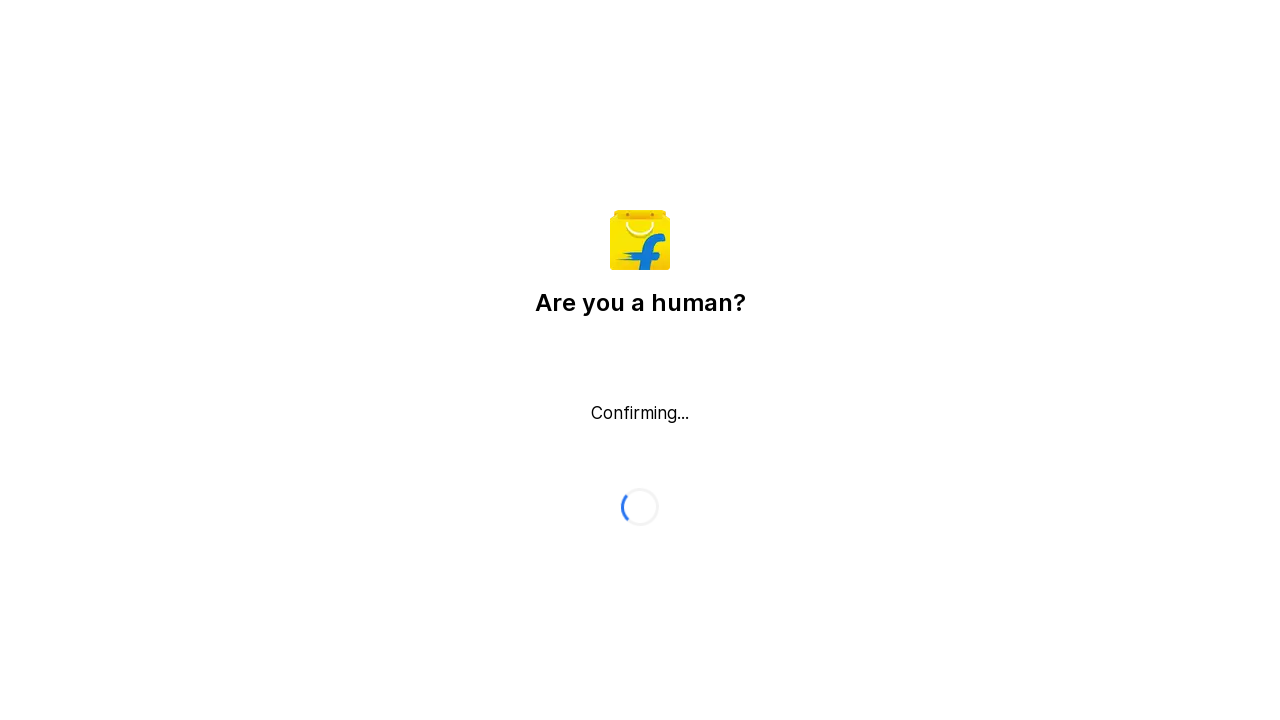

Retrieved current URL from page
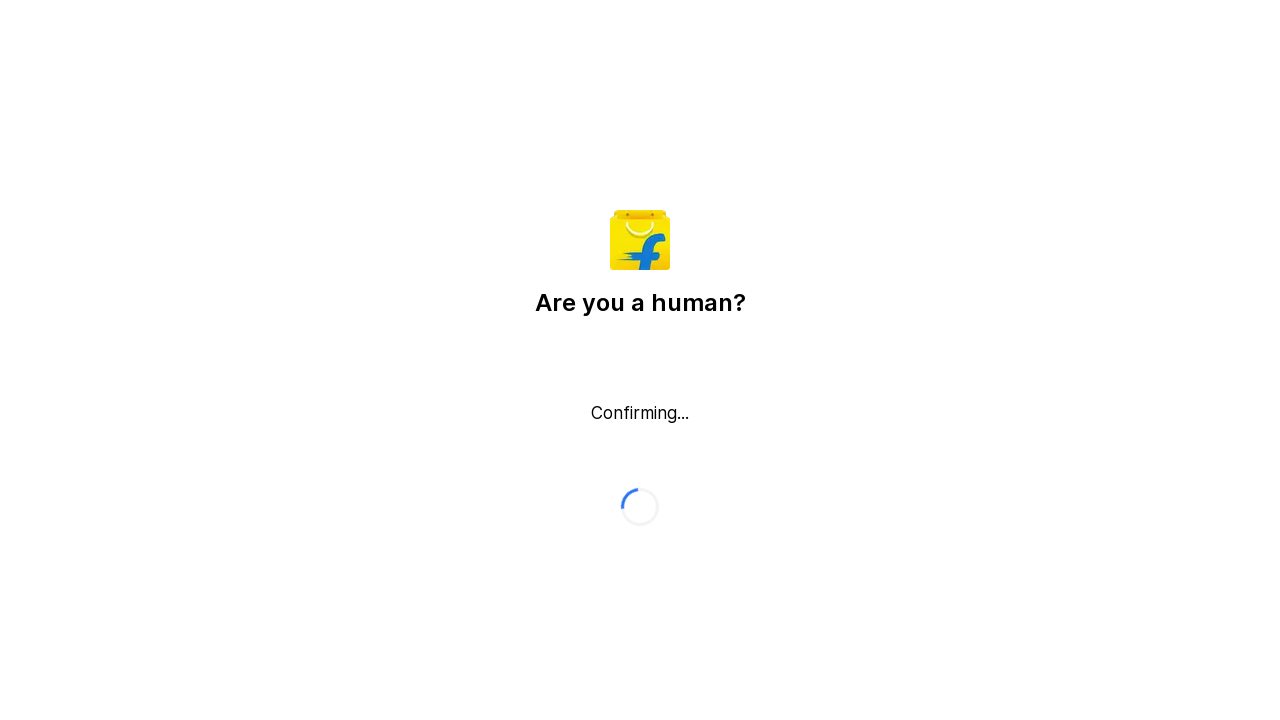

Waited for page to reach domcontentloaded state
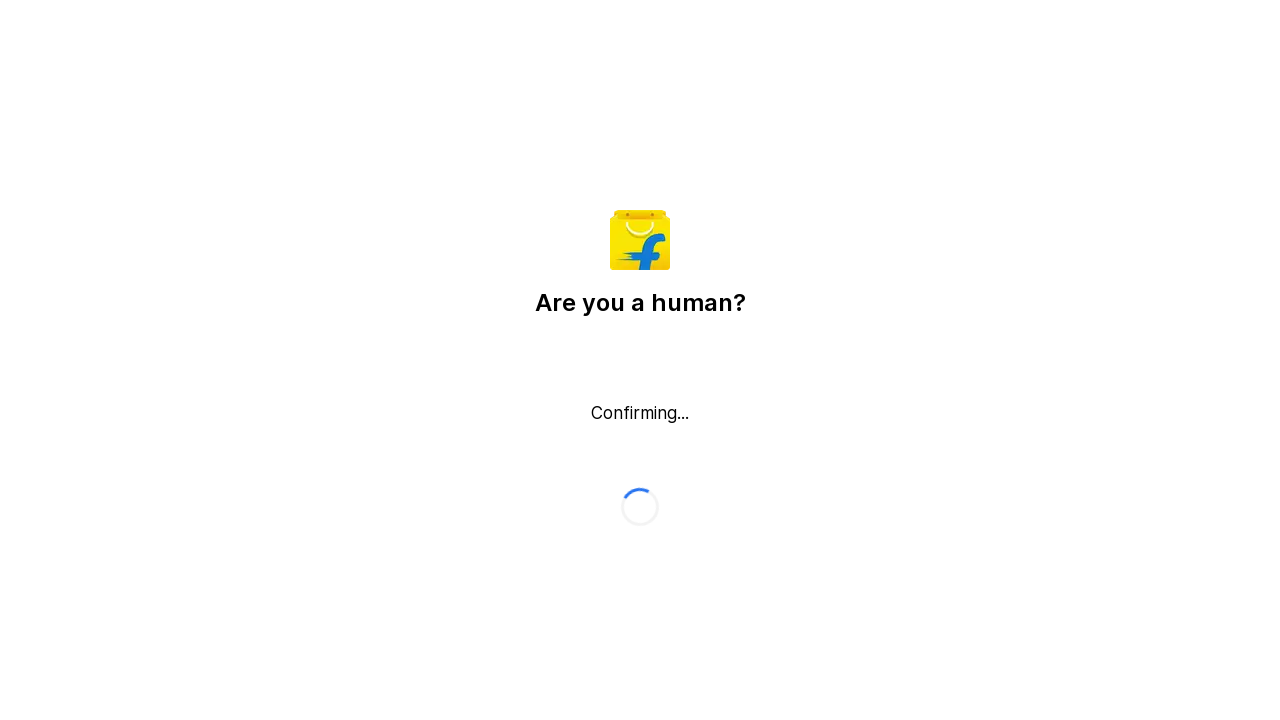

Verified current URL matches expected Flipkart homepage URL (actual: https://www.flipkart.com/)
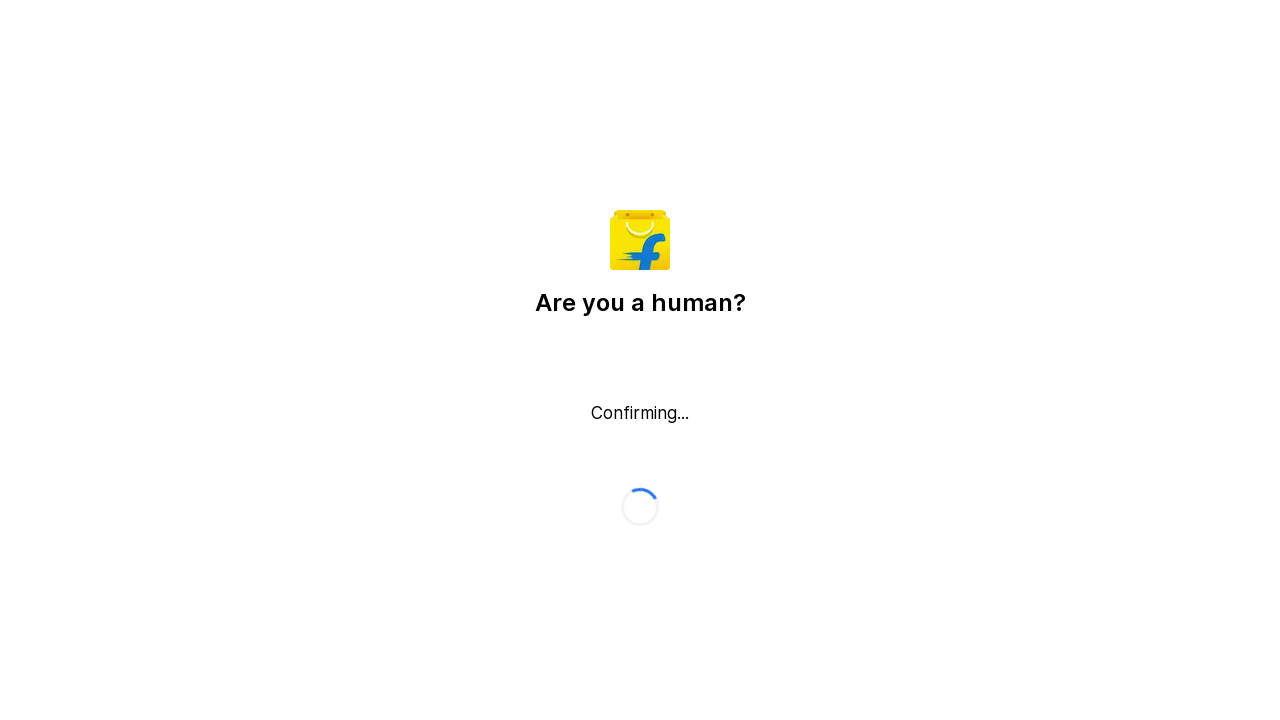

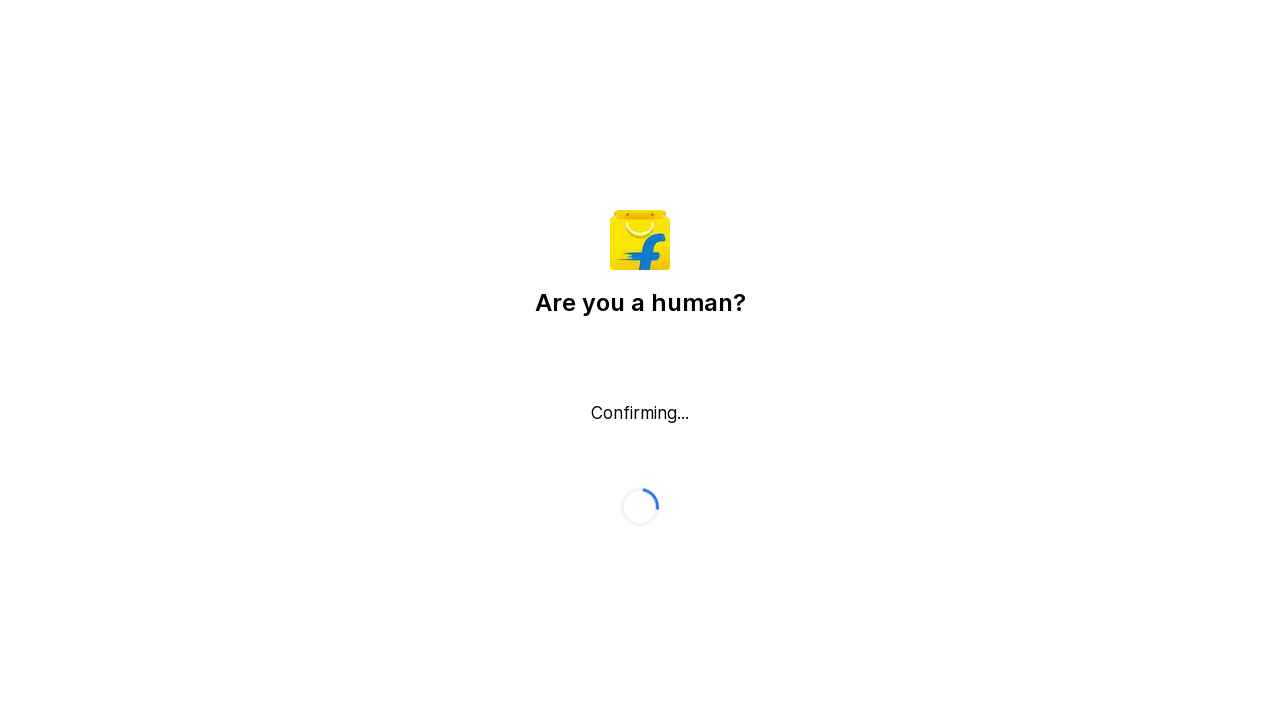